Tests keyboard input events on a training page by typing a character and performing Ctrl+A (select all) and Ctrl+C (copy) keyboard shortcuts.

Starting URL: https://v1.training-support.net/selenium/input-events

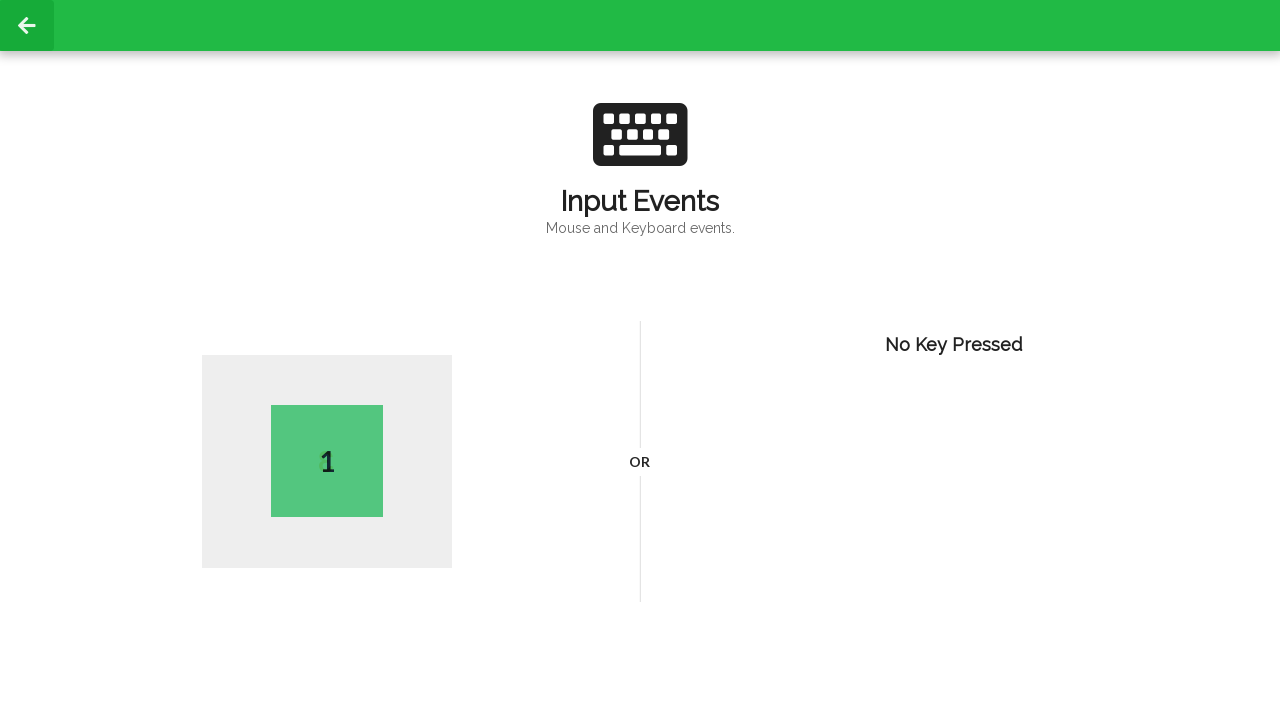

Navigated to input events training page
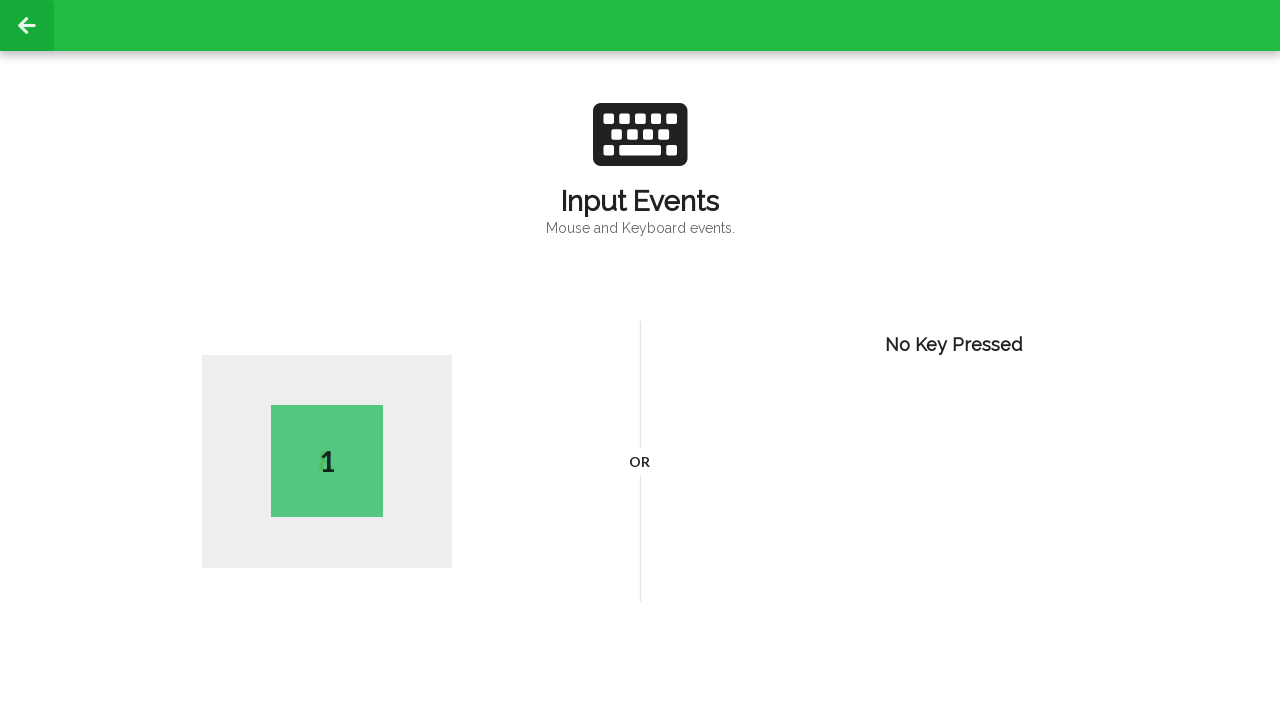

Typed the letter 'M' using keyboard
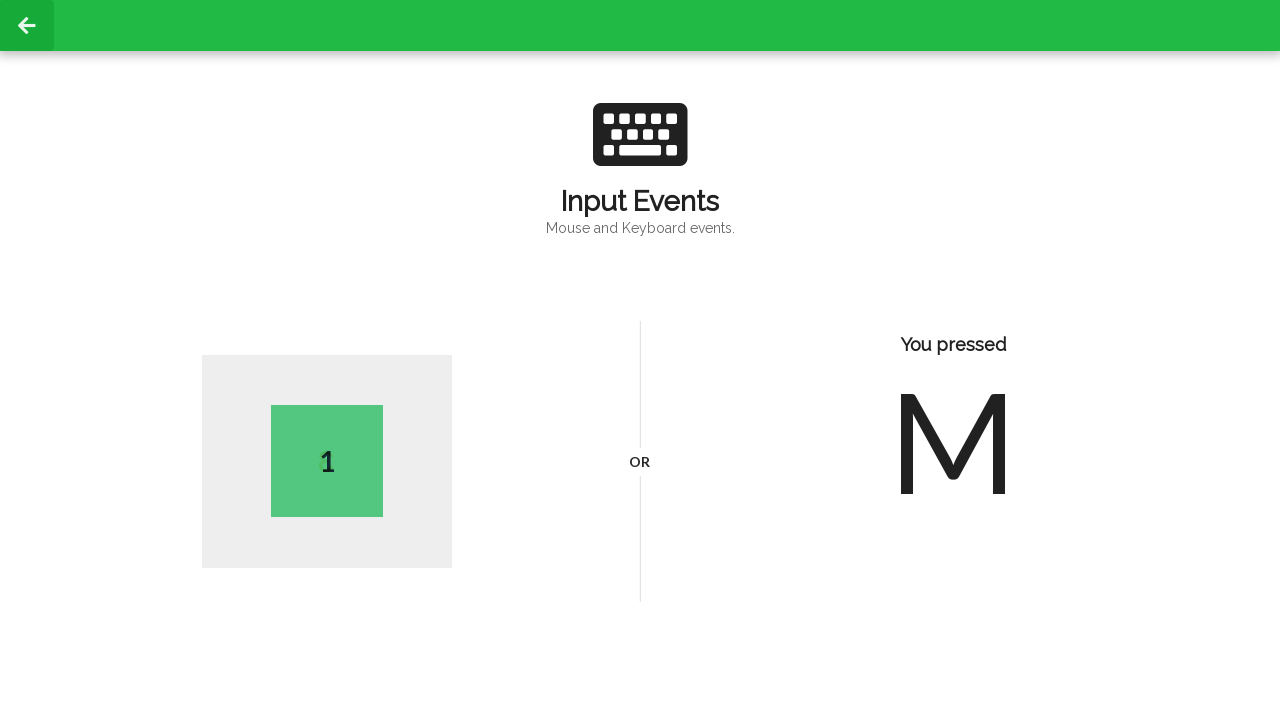

Pressed Ctrl+A to select all text
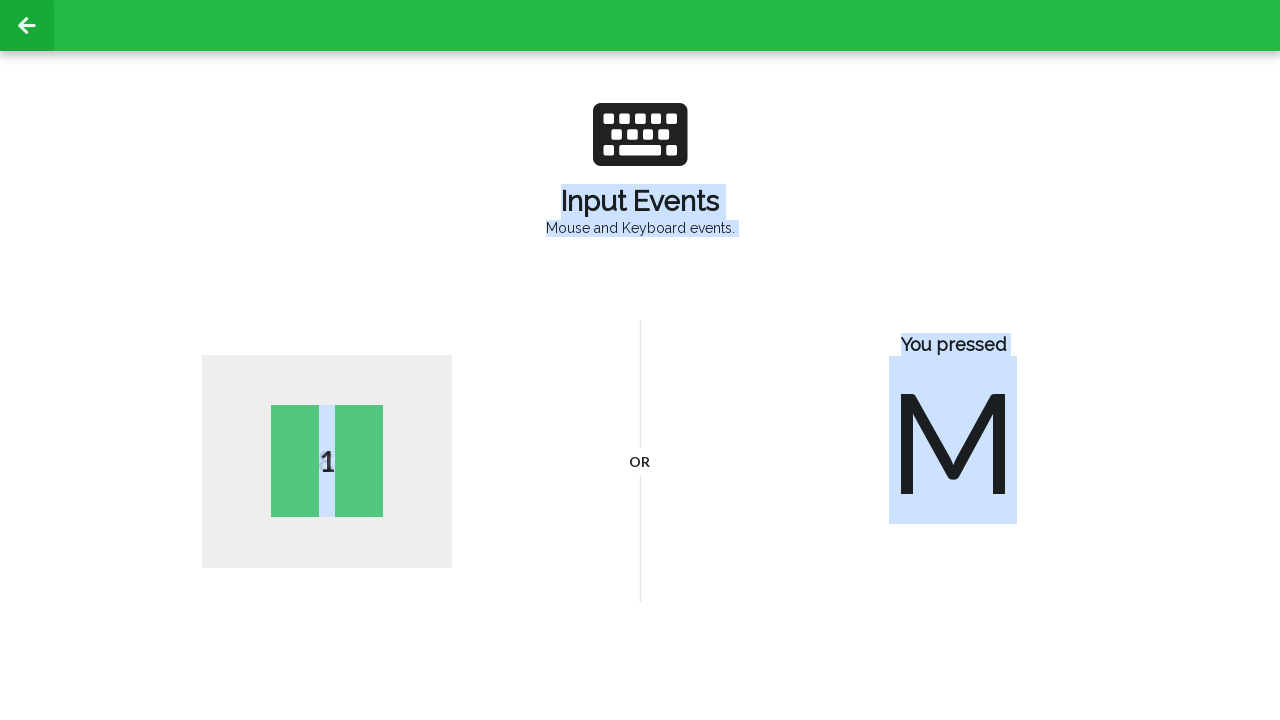

Pressed Ctrl+C to copy selected text
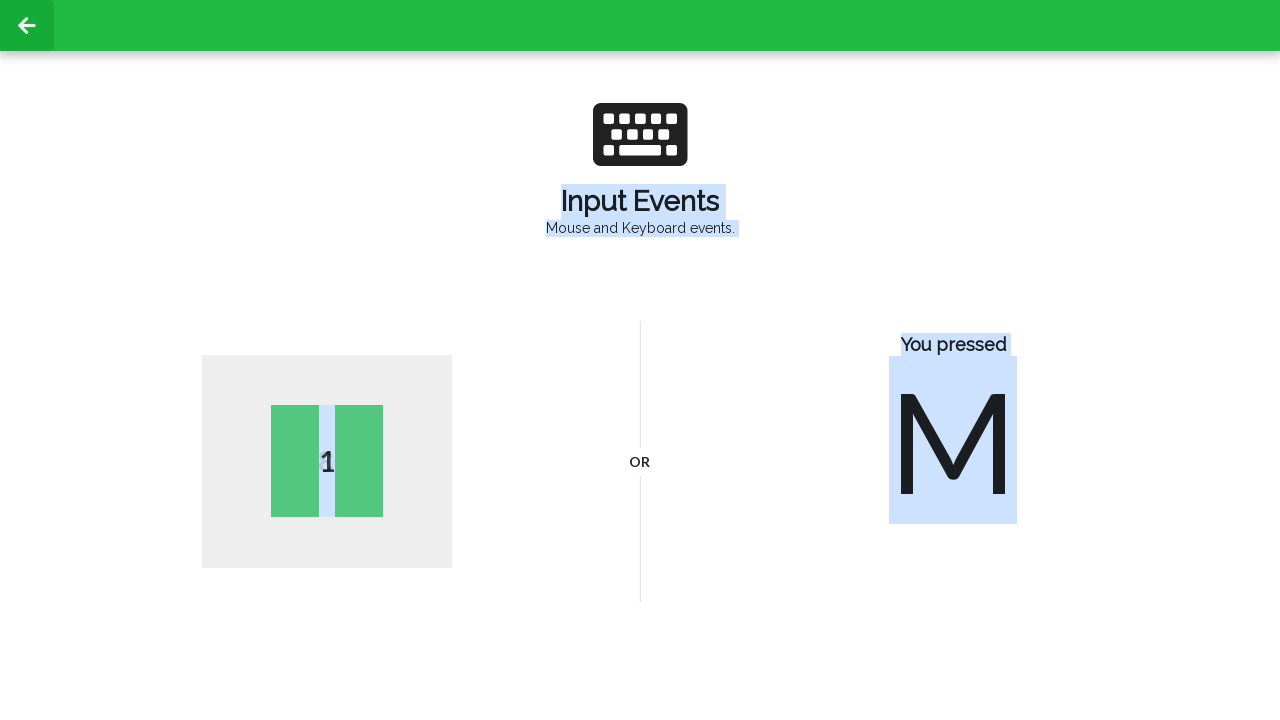

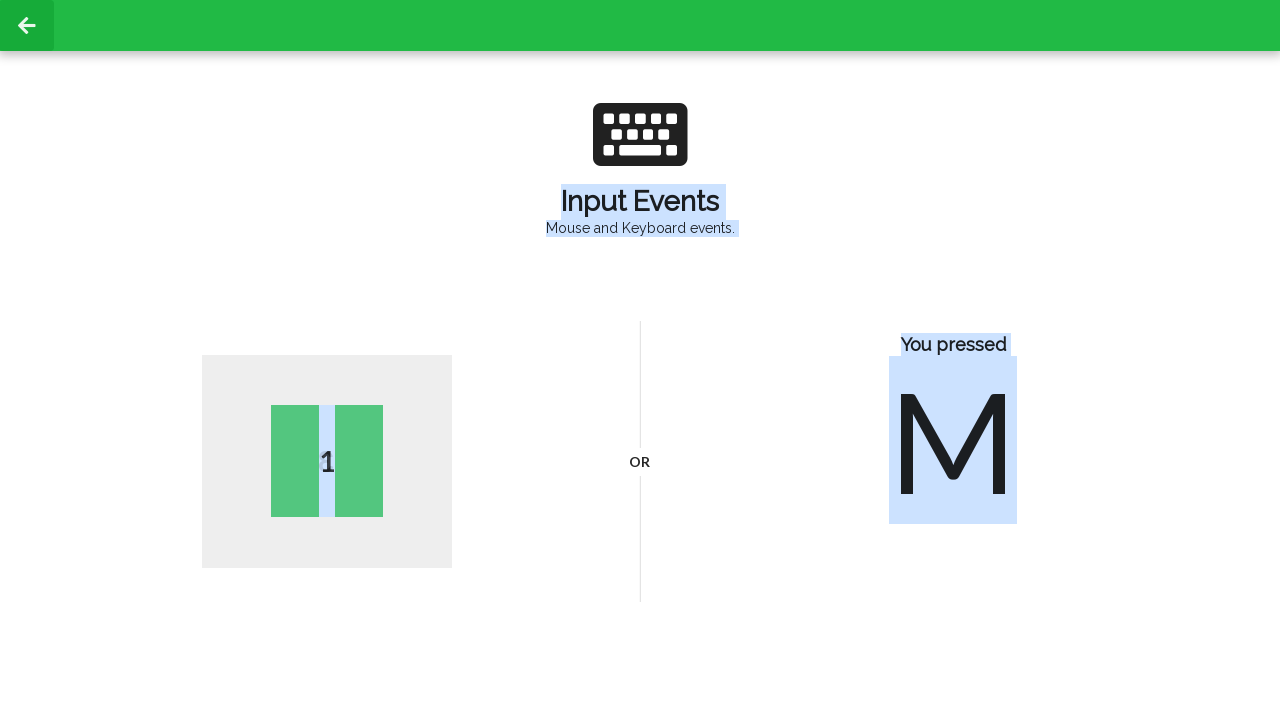